Tests browser window manipulation by setting window position and size, then verifying the changes were applied correctly

Starting URL: http://compendiumdev.co.uk/selenium/frames

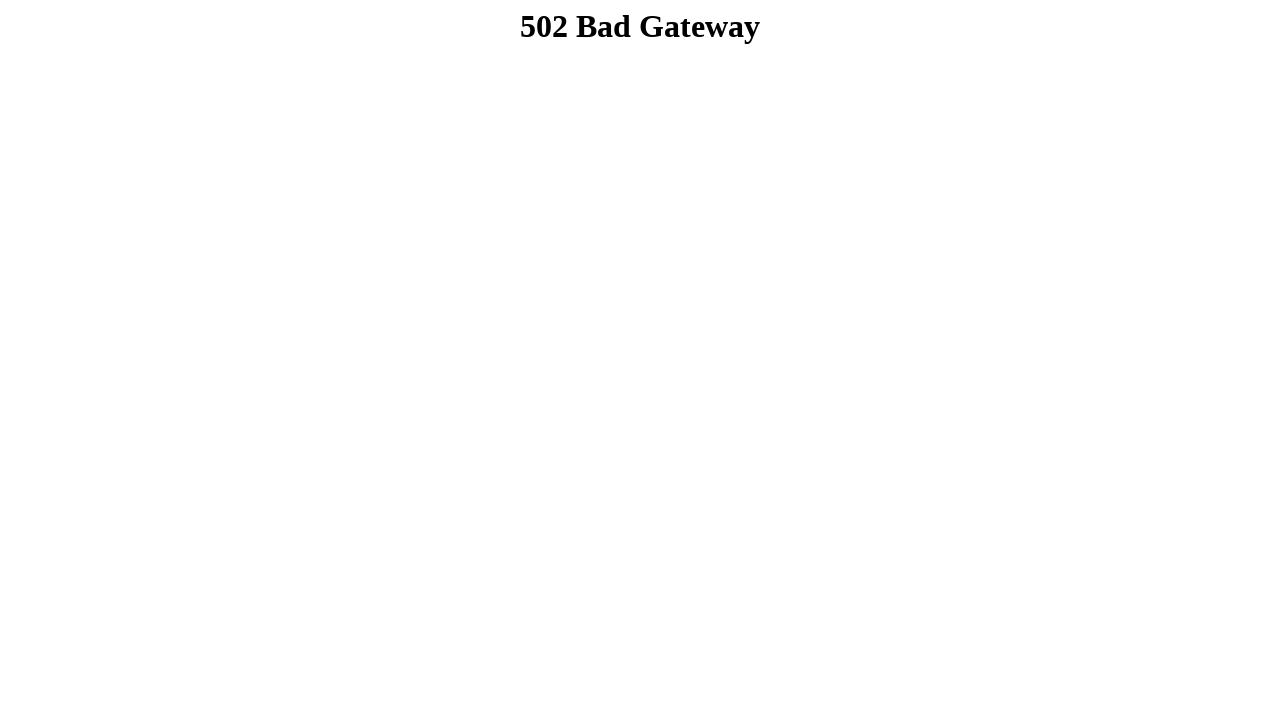

Retrieved current viewport size
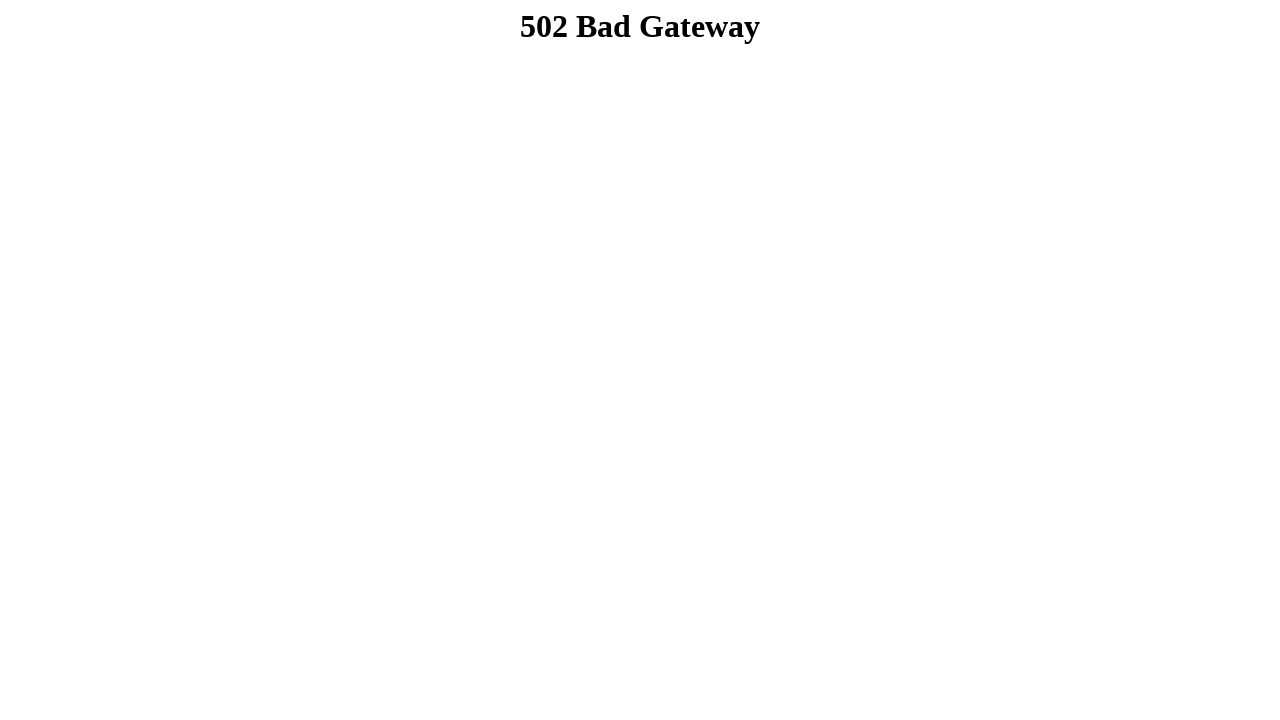

Verified viewport size is not None
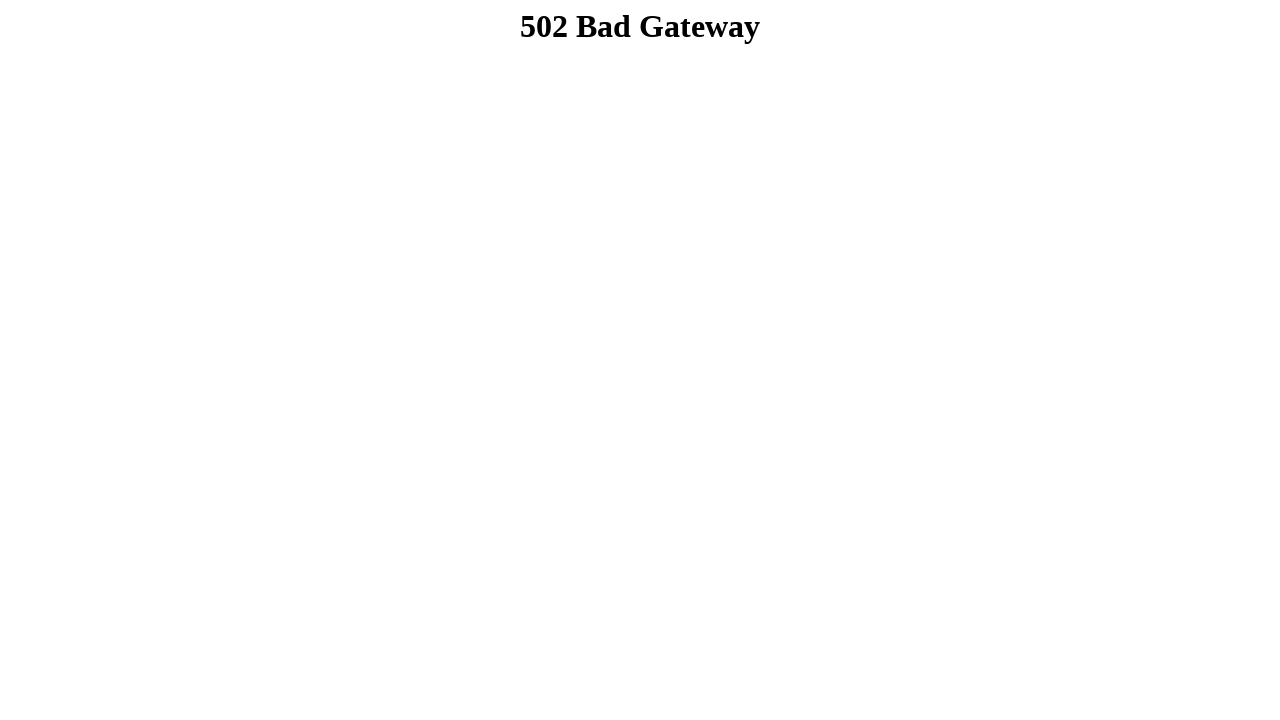

Set viewport size to 350x400 pixels
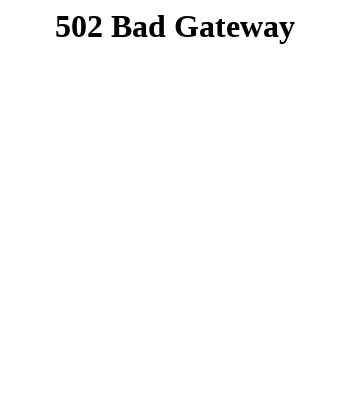

Retrieved new viewport size after resize
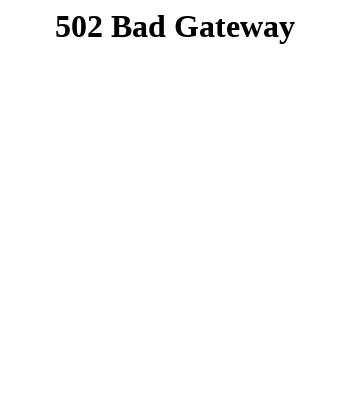

Verified viewport width is 350 pixels
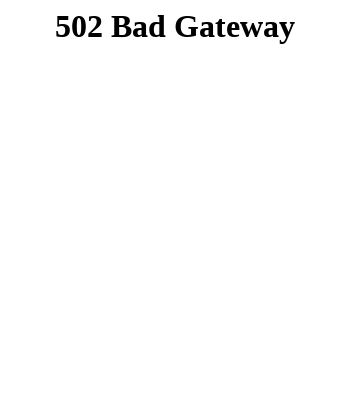

Verified viewport height is 400 pixels
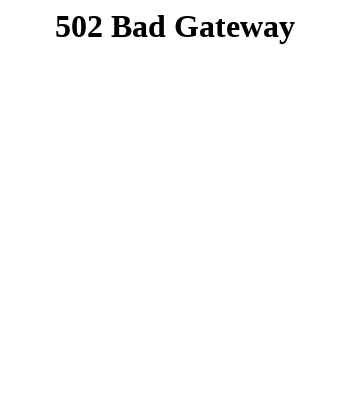

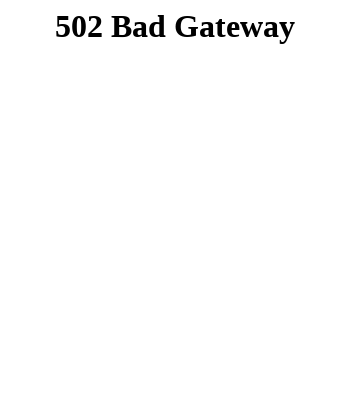